Performs a drag and drop action from the draggable element to the droppable element

Starting URL: https://crossbrowsertesting.github.io/drag-and-drop

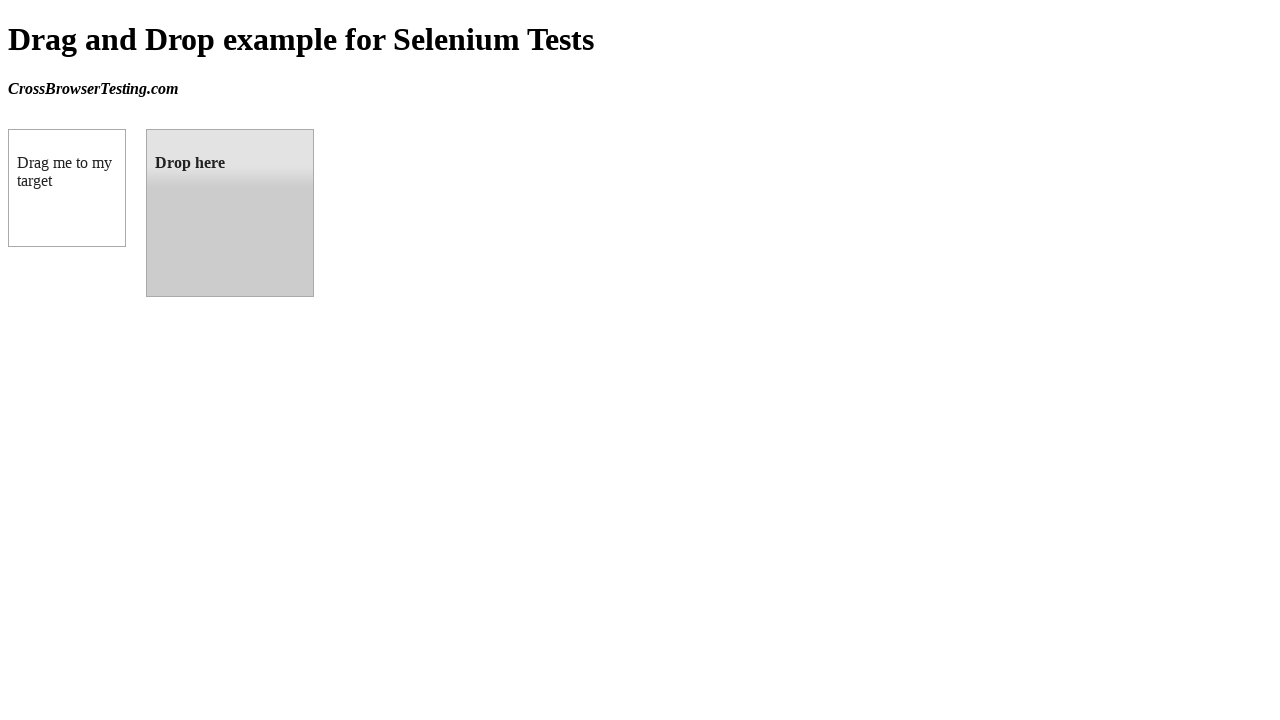

Located draggable element
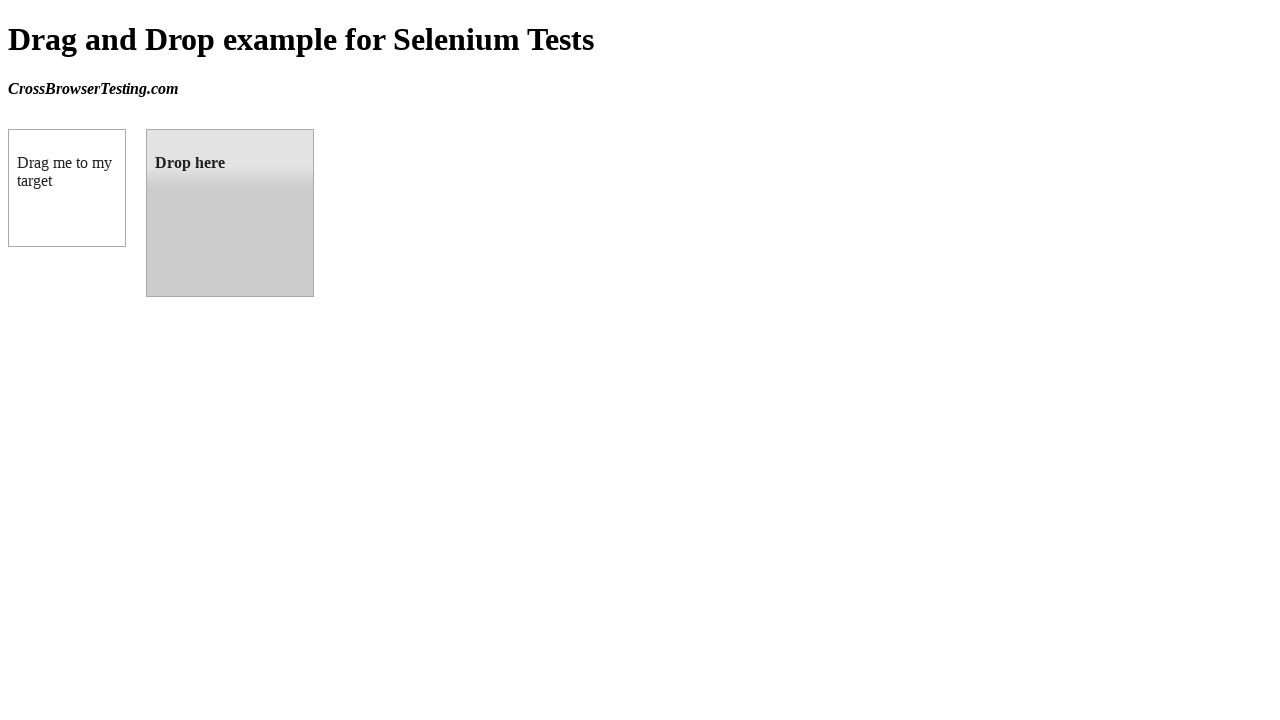

Located droppable element
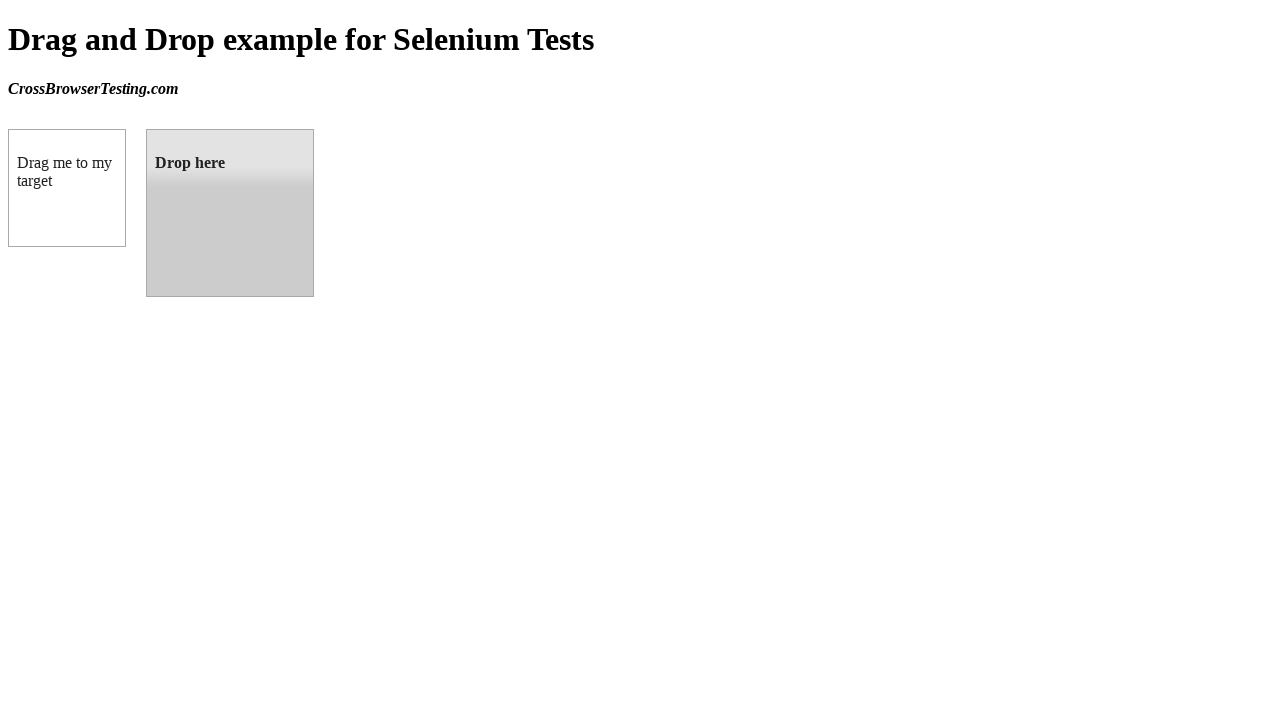

Performed drag and drop action from draggable to droppable element at (230, 213)
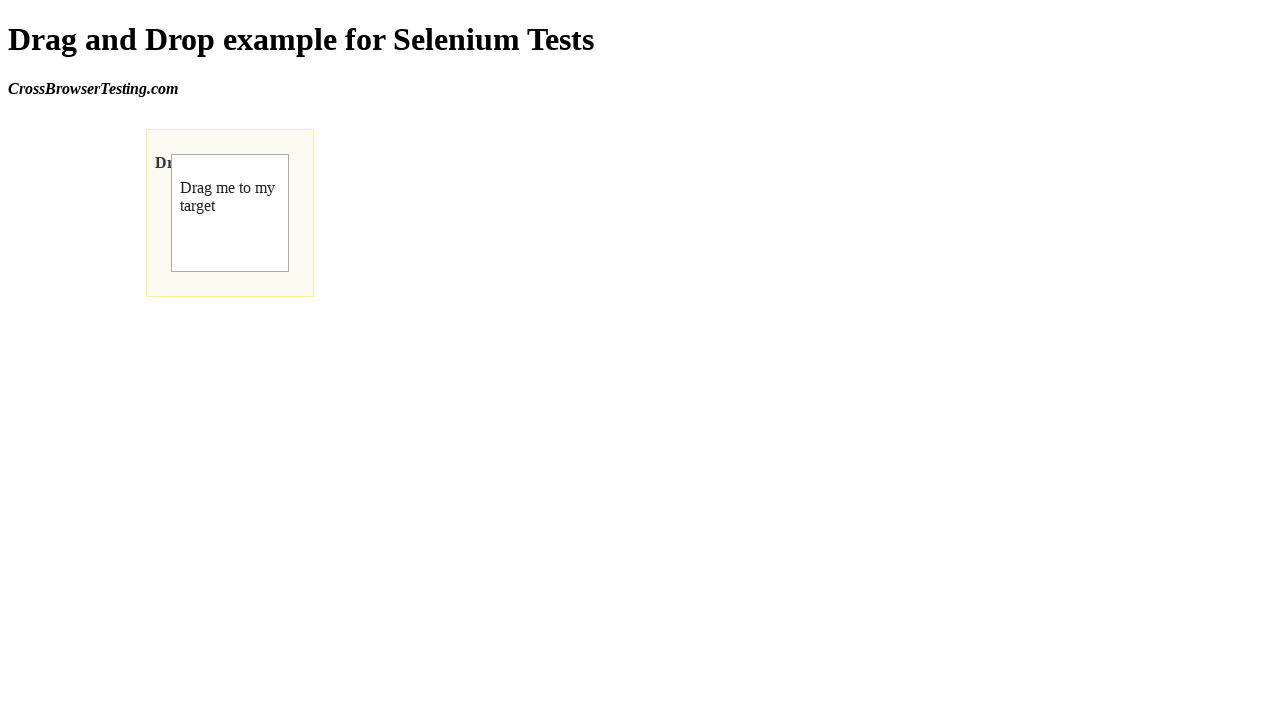

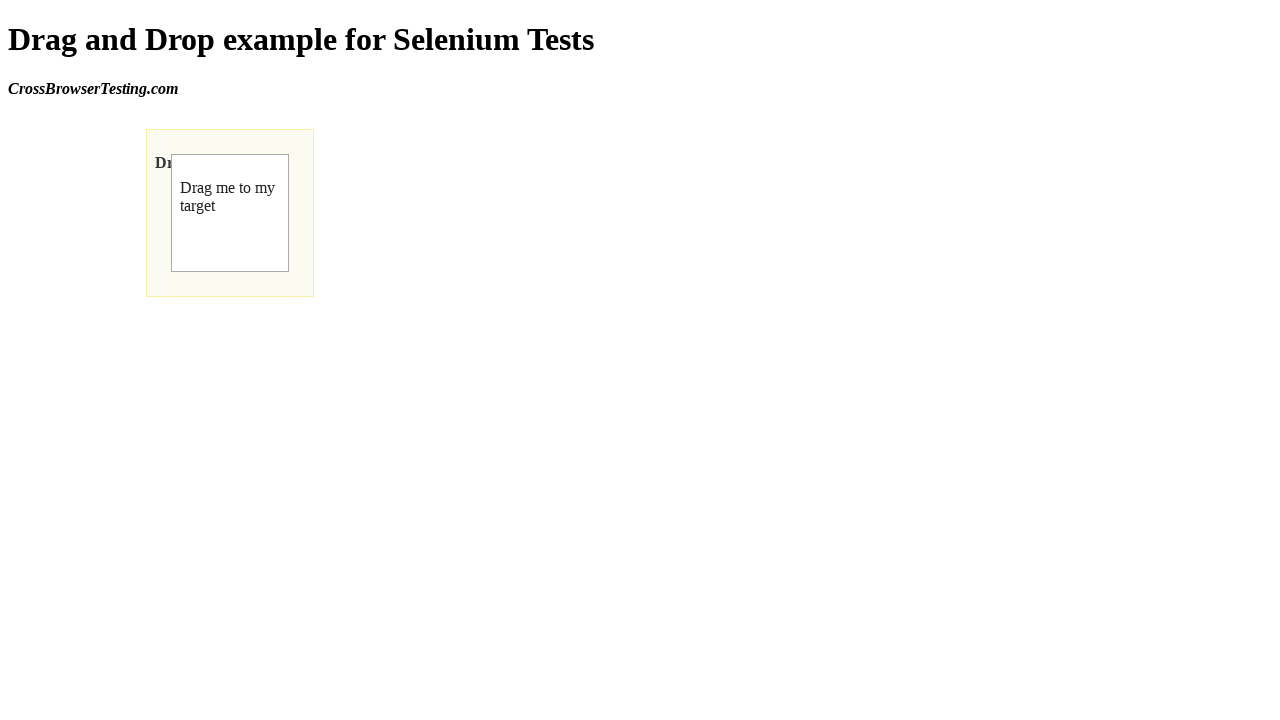